Tests mouse interactions on the Selenium website by hovering over a navigation link, right-clicking to open context menu, and pressing 'T' key to open in new tab, repeated 5 times.

Starting URL: https://www.selenium.dev/

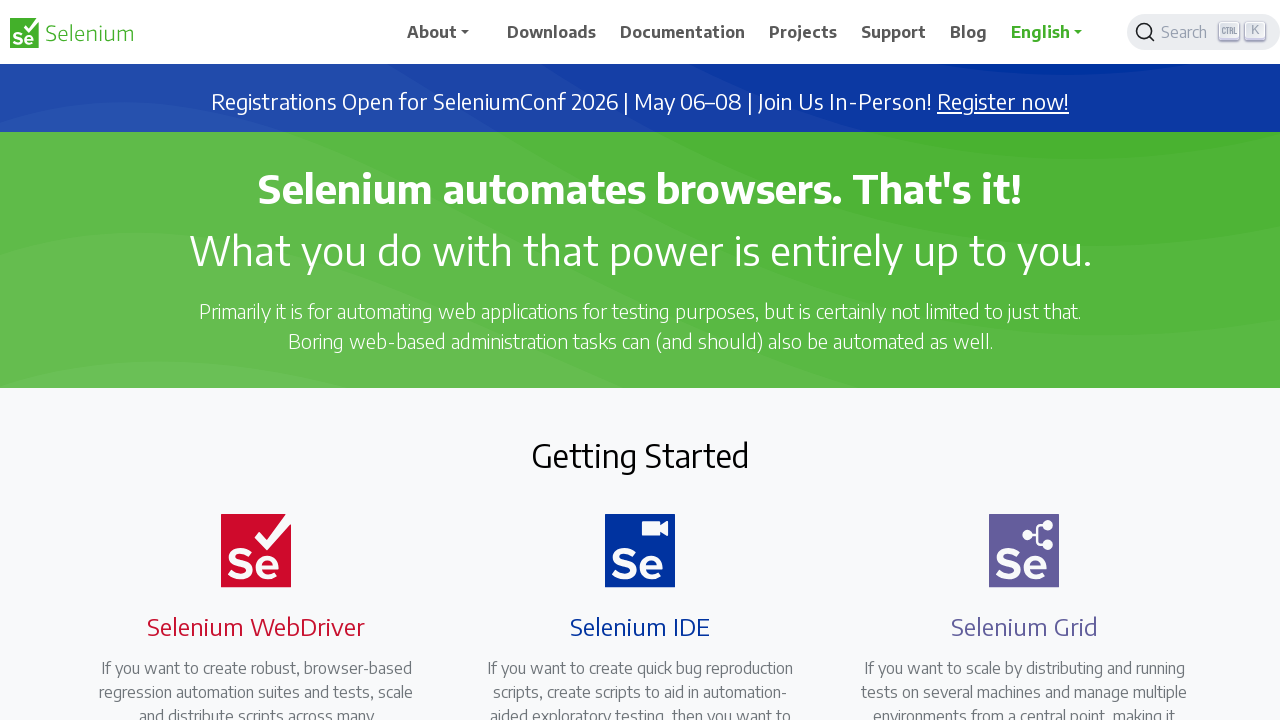

Navigated to https://www.selenium.dev/
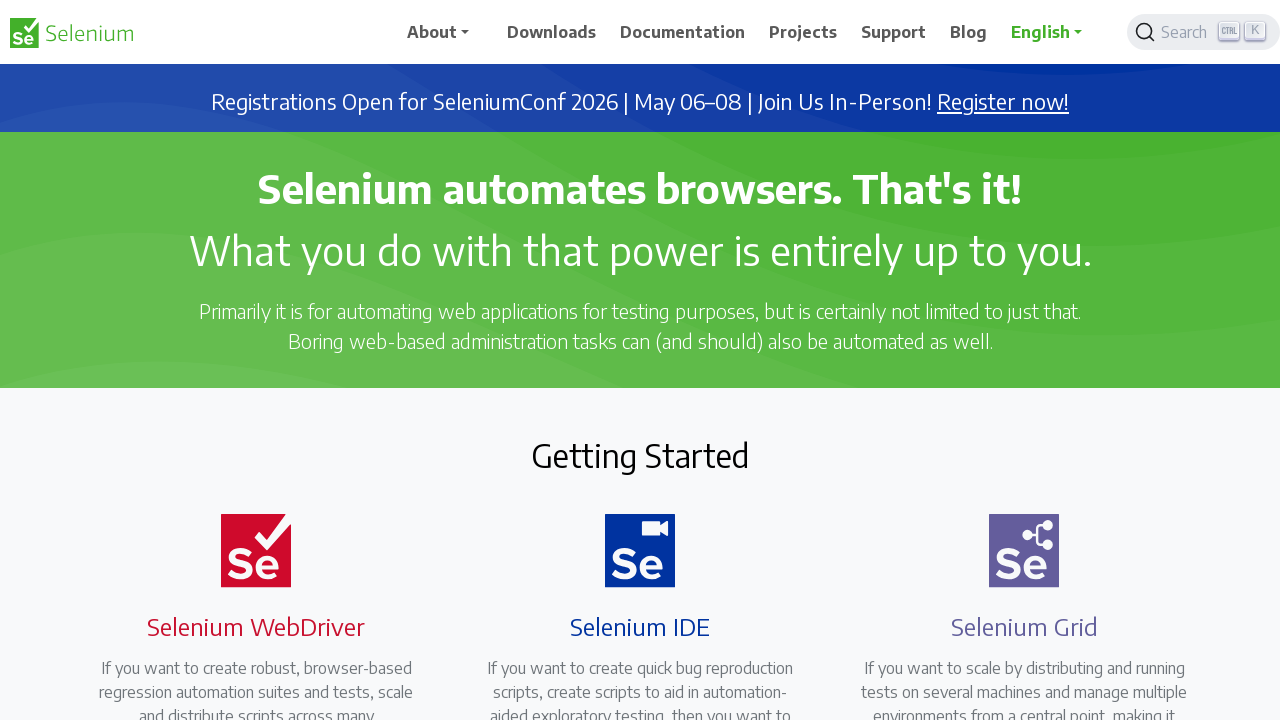

Located navigation link (iteration 1)
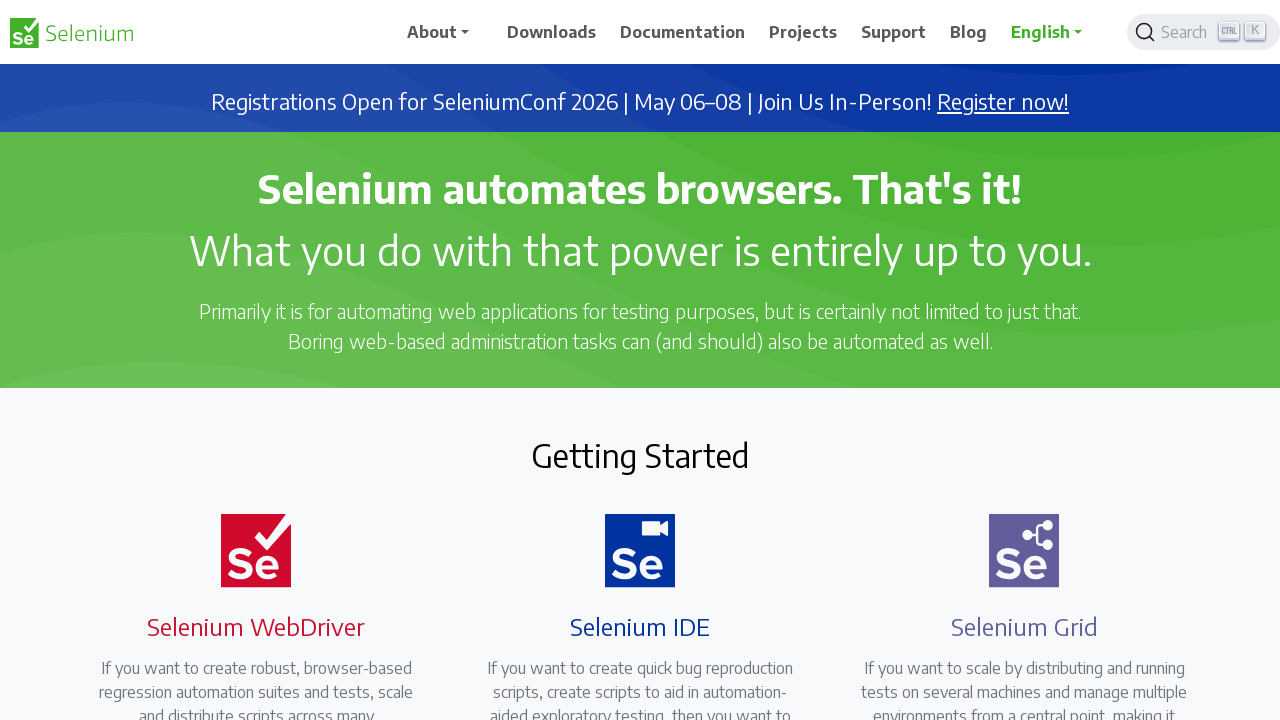

Hovered over navigation link (iteration 1) at (445, 32) on a.nav-link >> nth=0
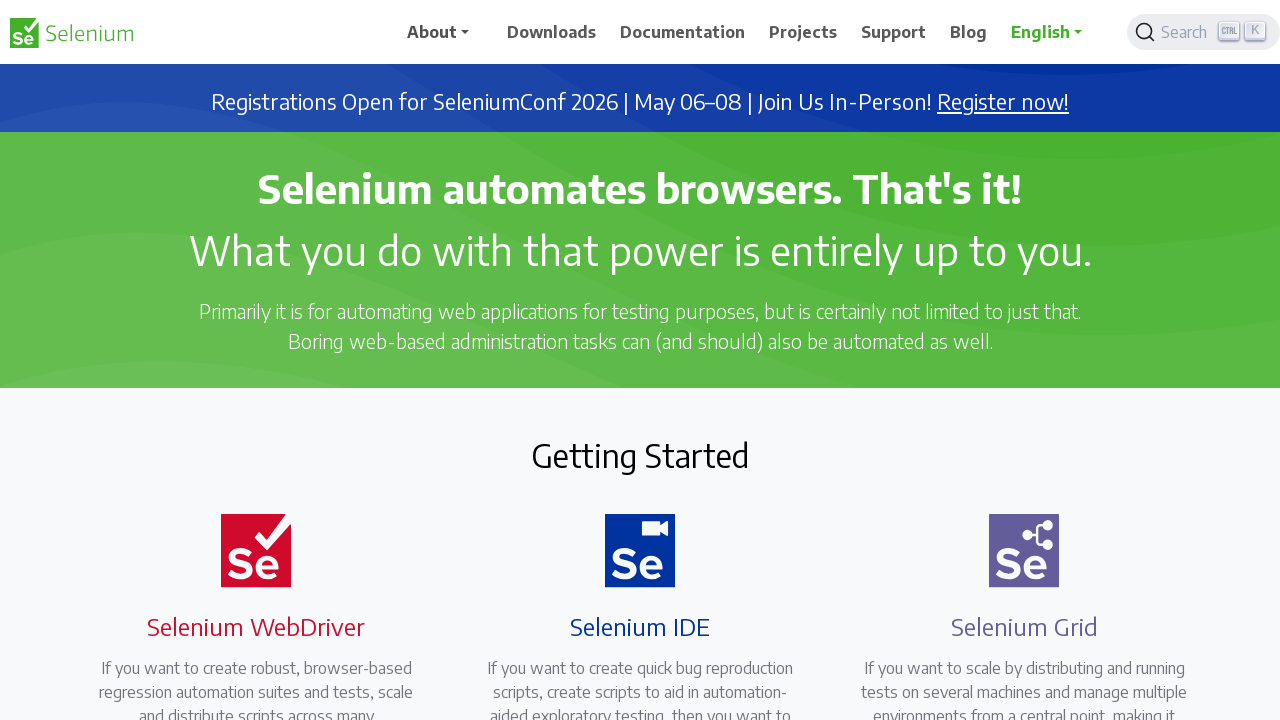

Right-clicked on navigation link to open context menu (iteration 1) at (445, 32) on a.nav-link >> nth=0
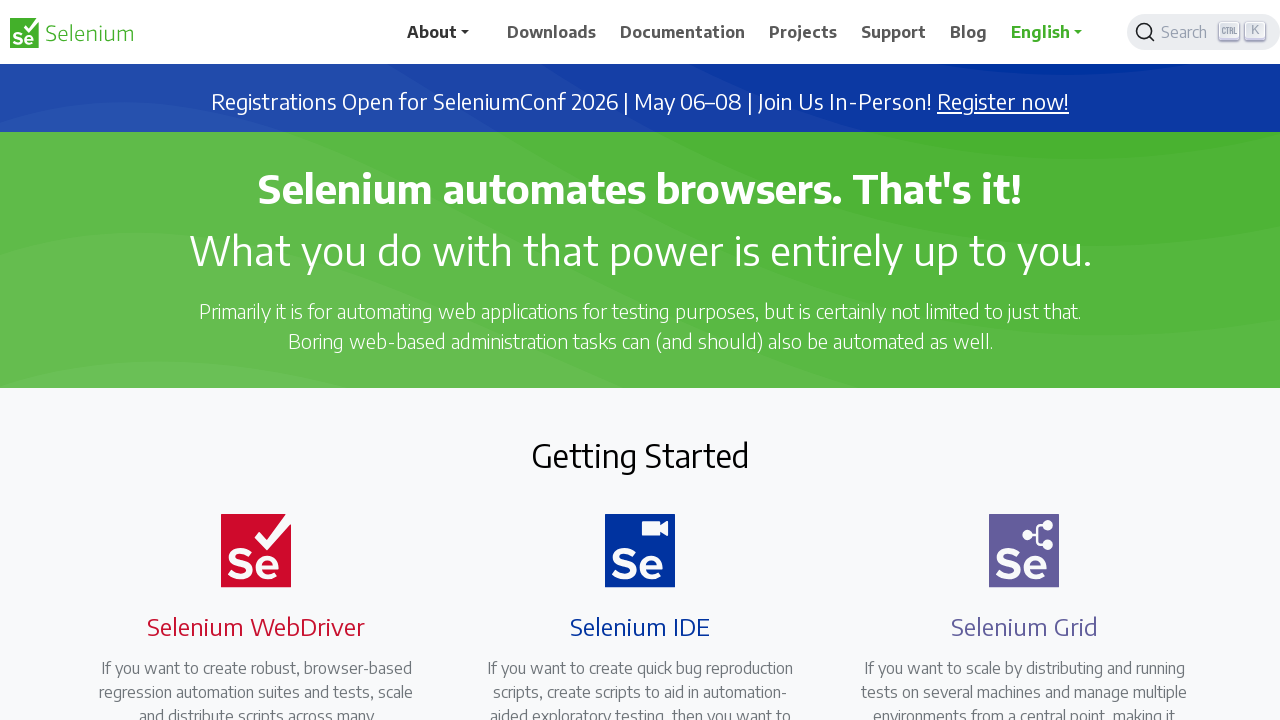

Waited for context menu to appear (iteration 1)
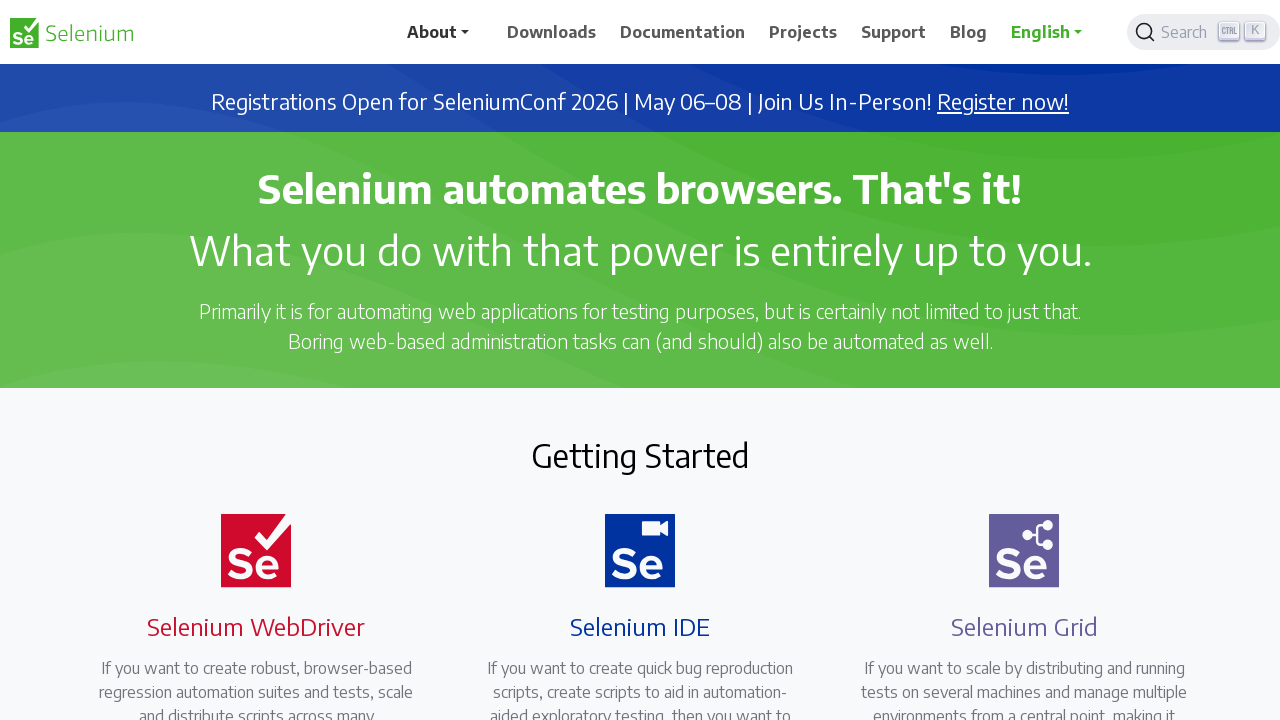

Pressed 'T' key to open link in new tab (iteration 1)
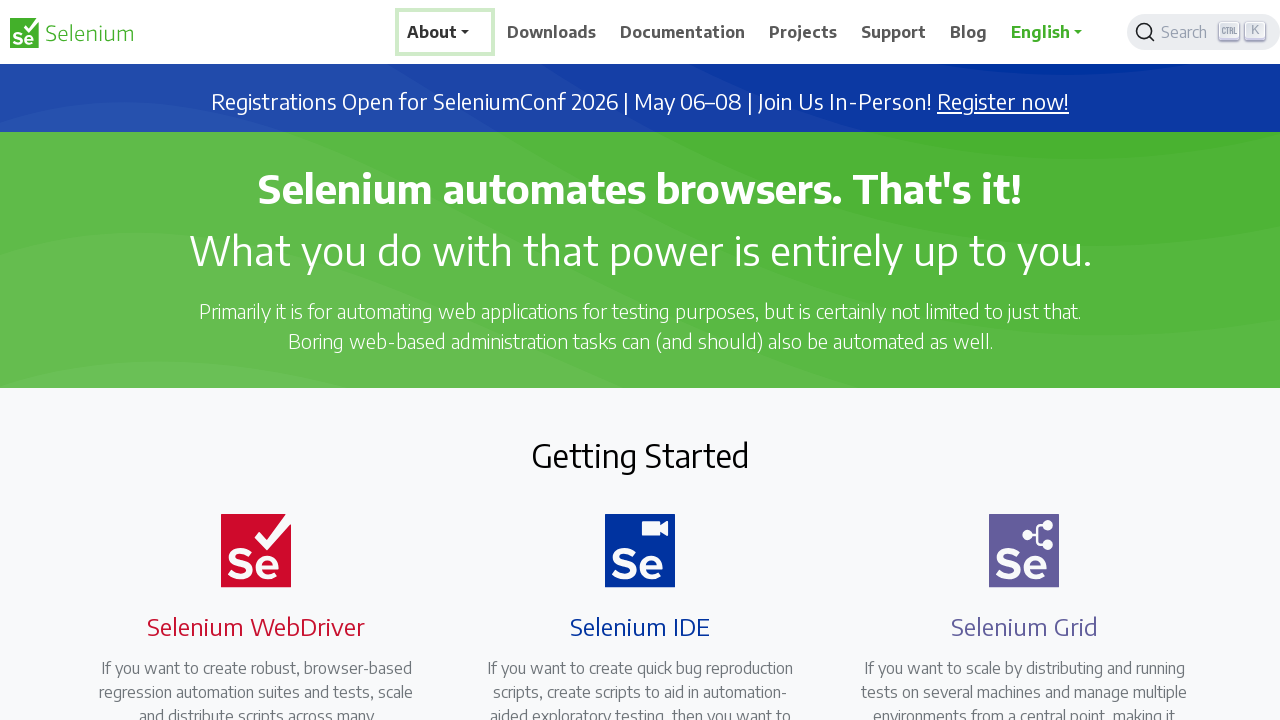

Waited between iterations (iteration 1)
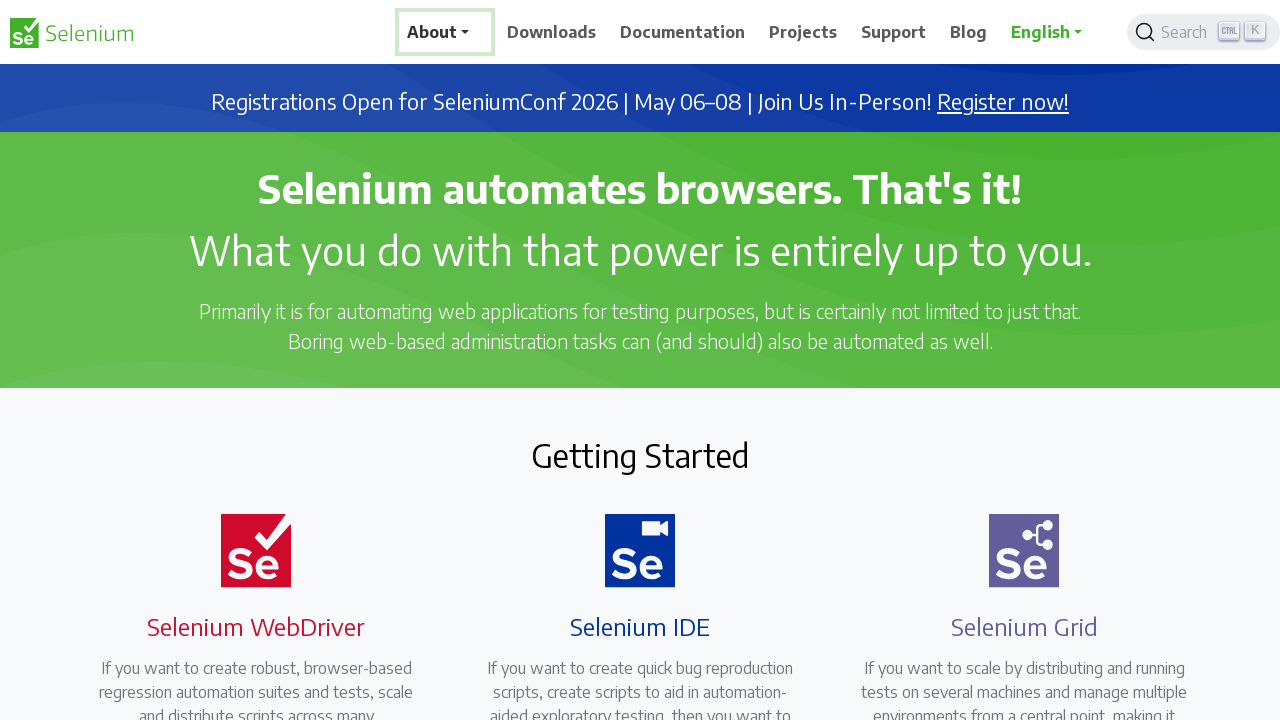

Located navigation link (iteration 2)
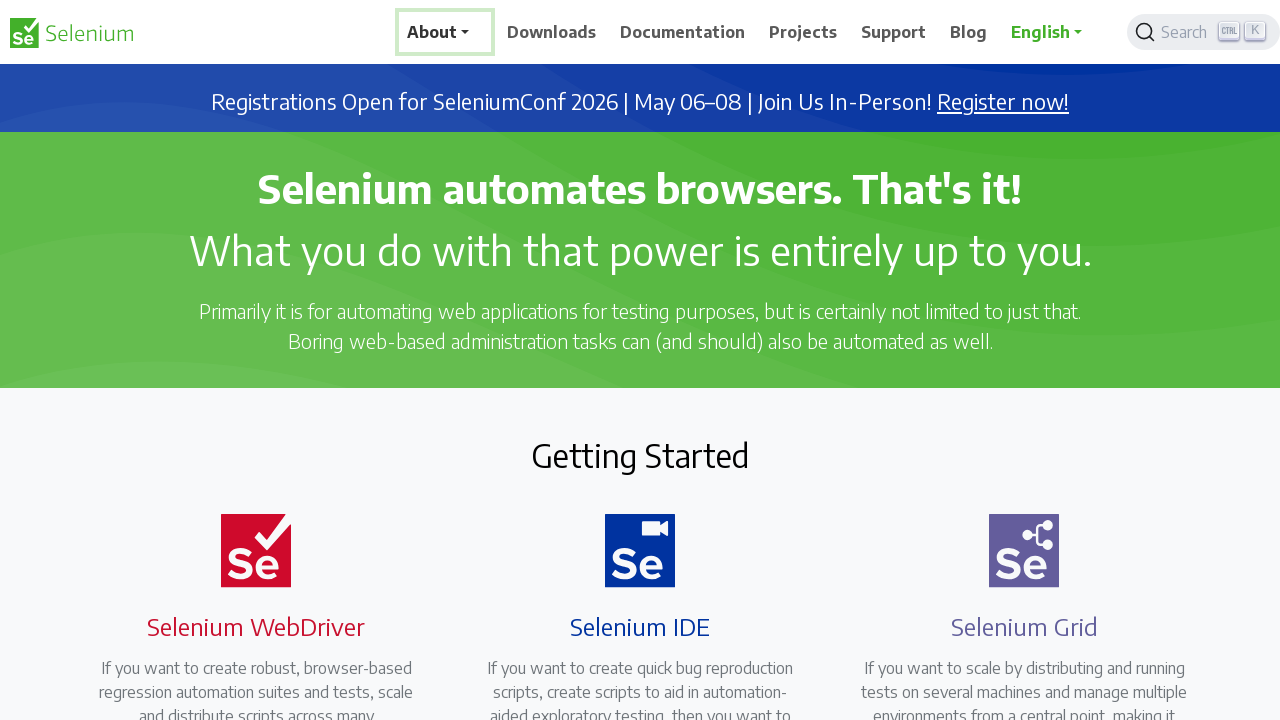

Hovered over navigation link (iteration 2) at (445, 32) on a.nav-link >> nth=0
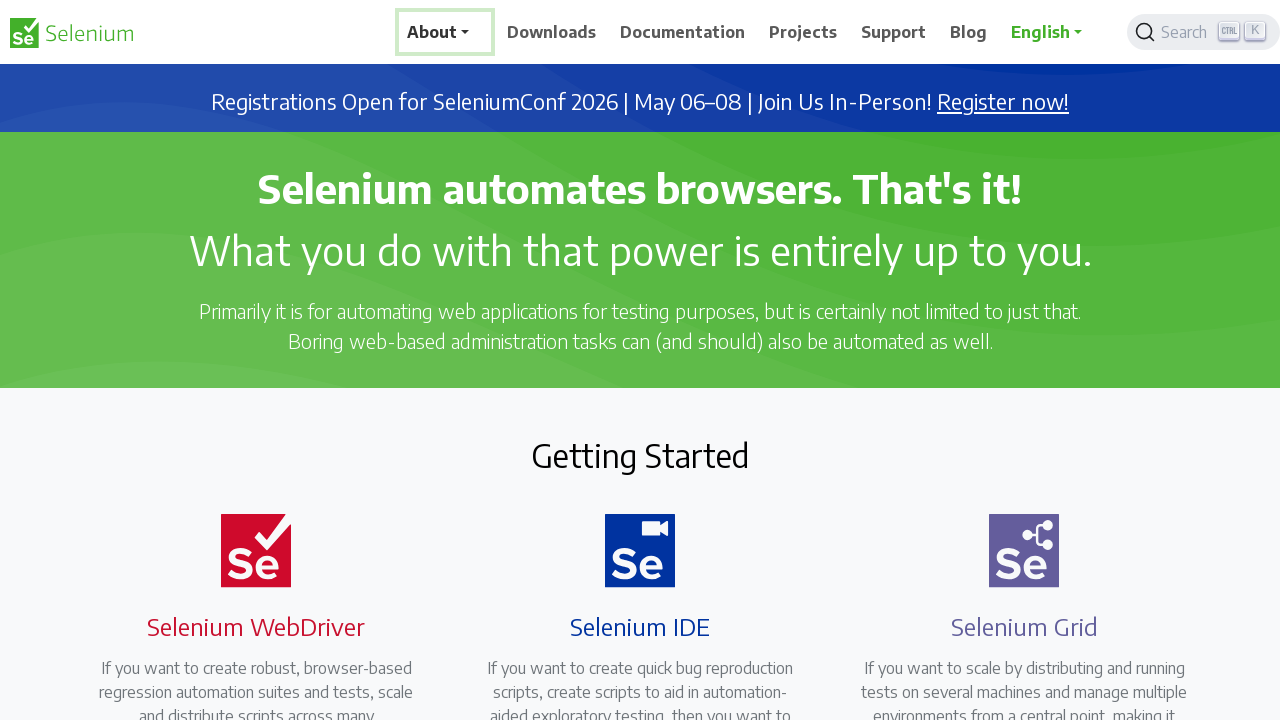

Right-clicked on navigation link to open context menu (iteration 2) at (445, 32) on a.nav-link >> nth=0
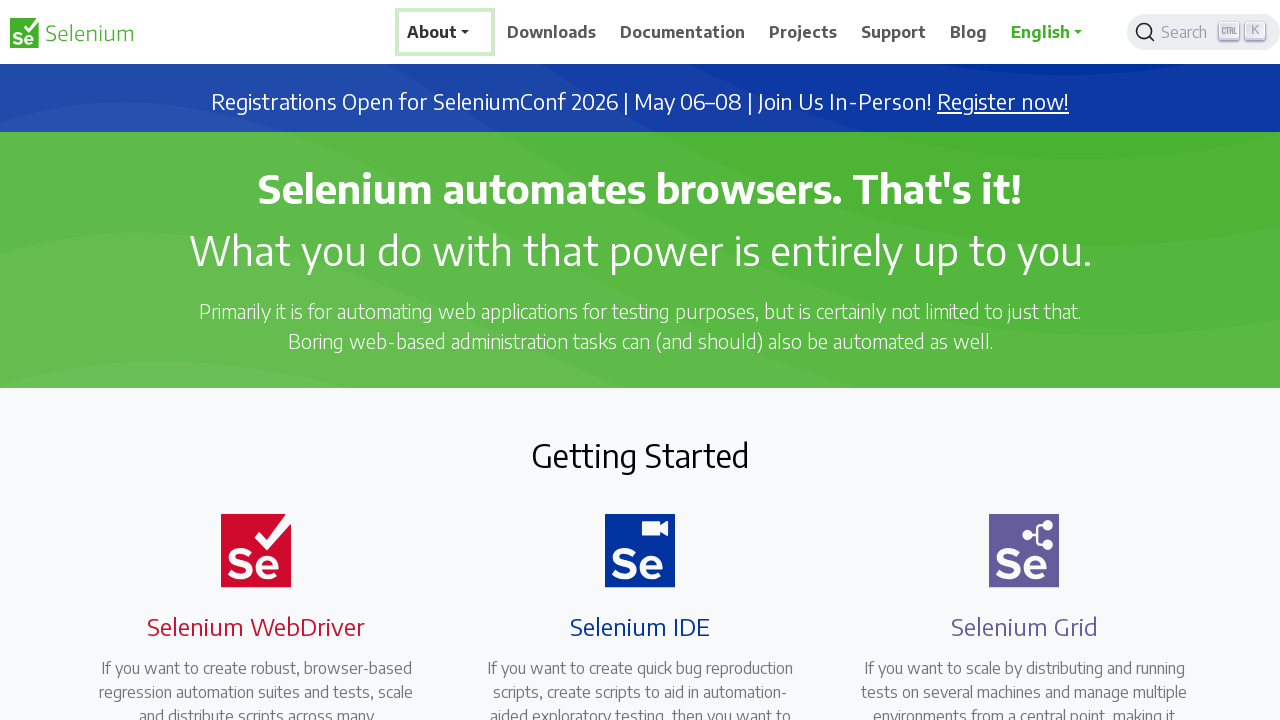

Waited for context menu to appear (iteration 2)
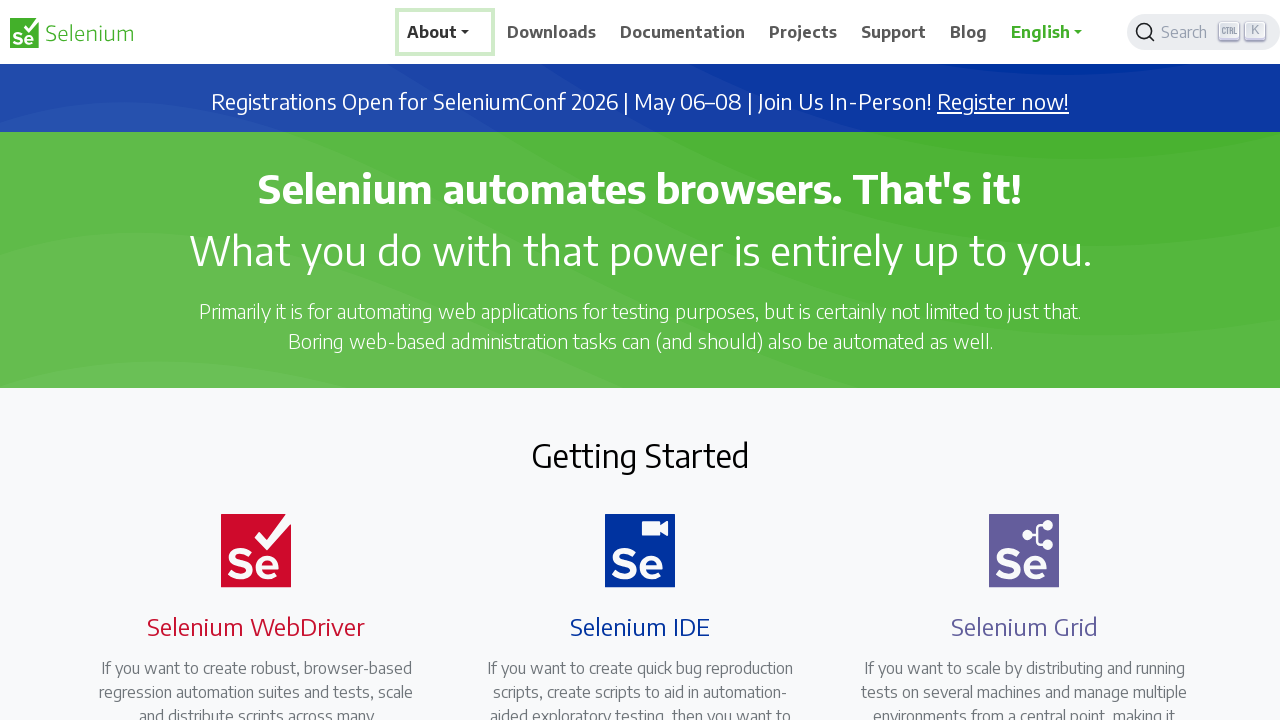

Pressed 'T' key to open link in new tab (iteration 2)
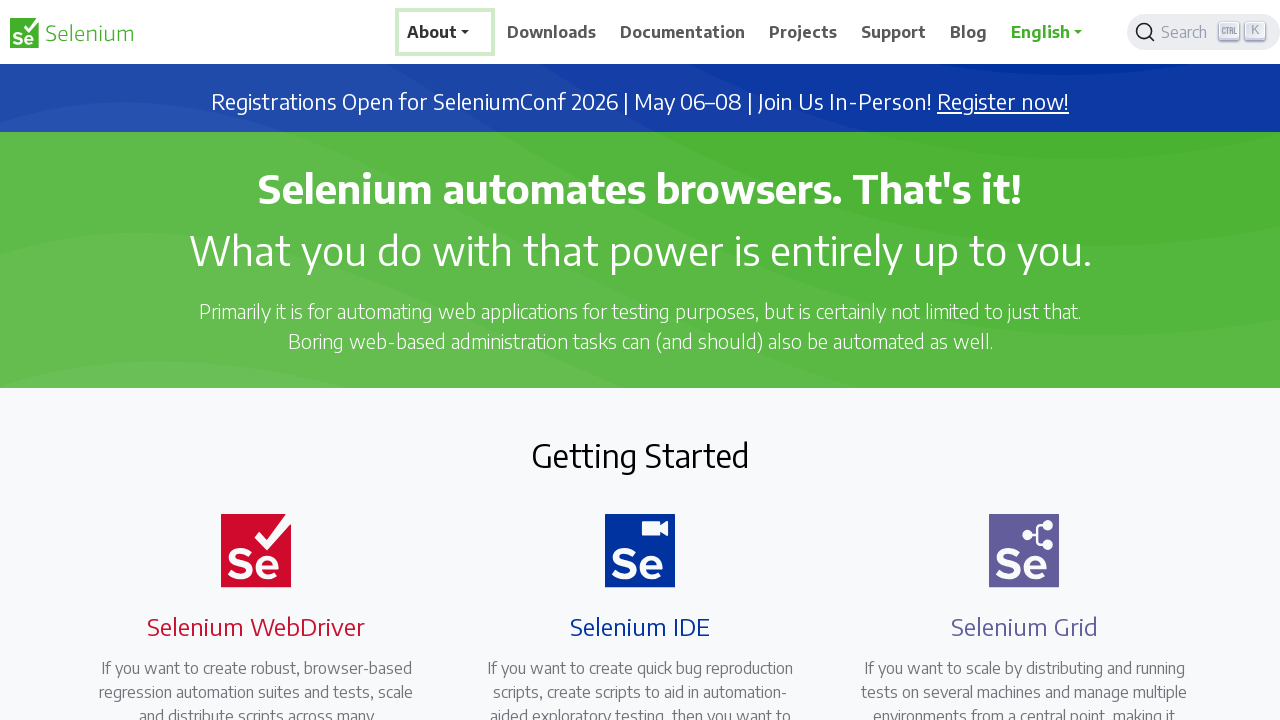

Waited between iterations (iteration 2)
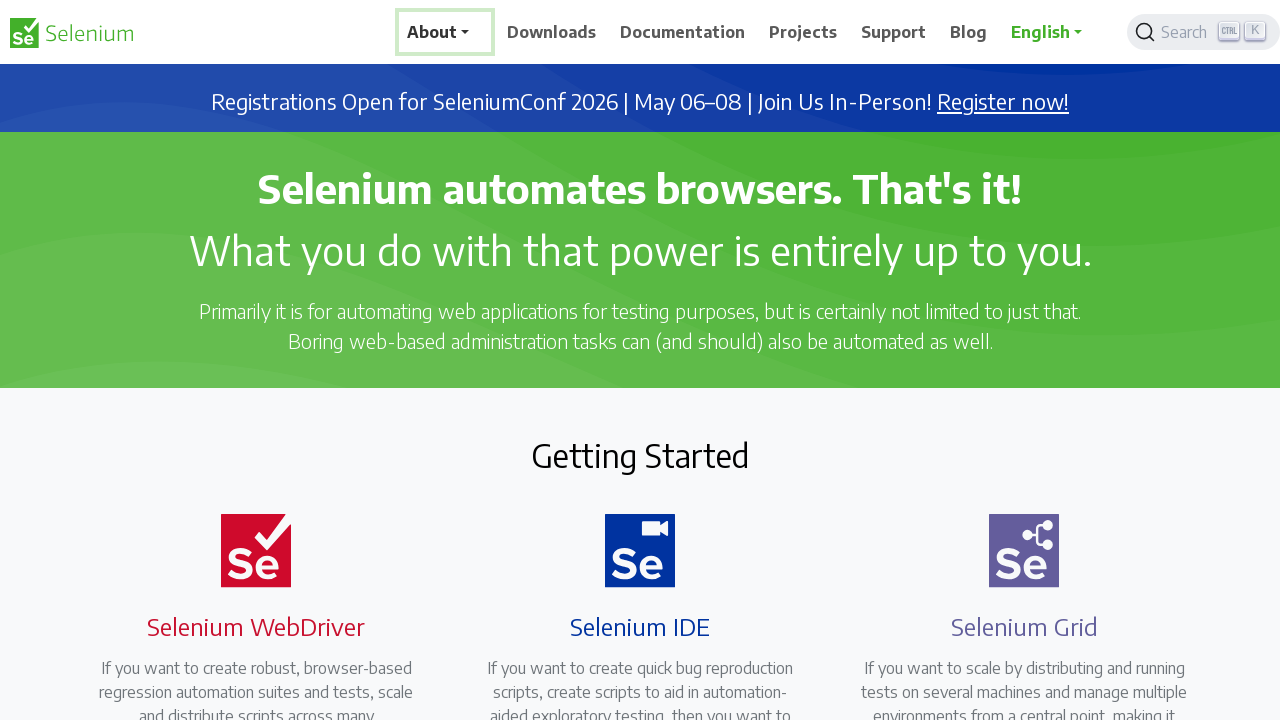

Located navigation link (iteration 3)
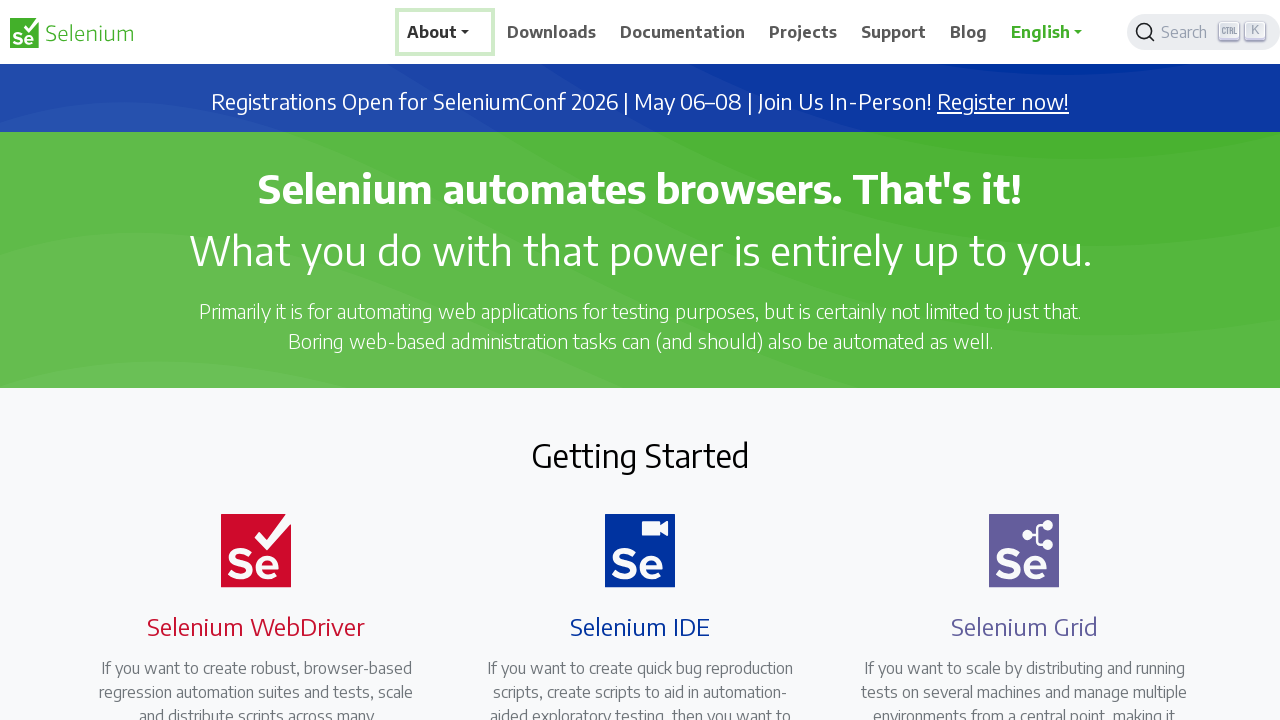

Hovered over navigation link (iteration 3) at (445, 32) on a.nav-link >> nth=0
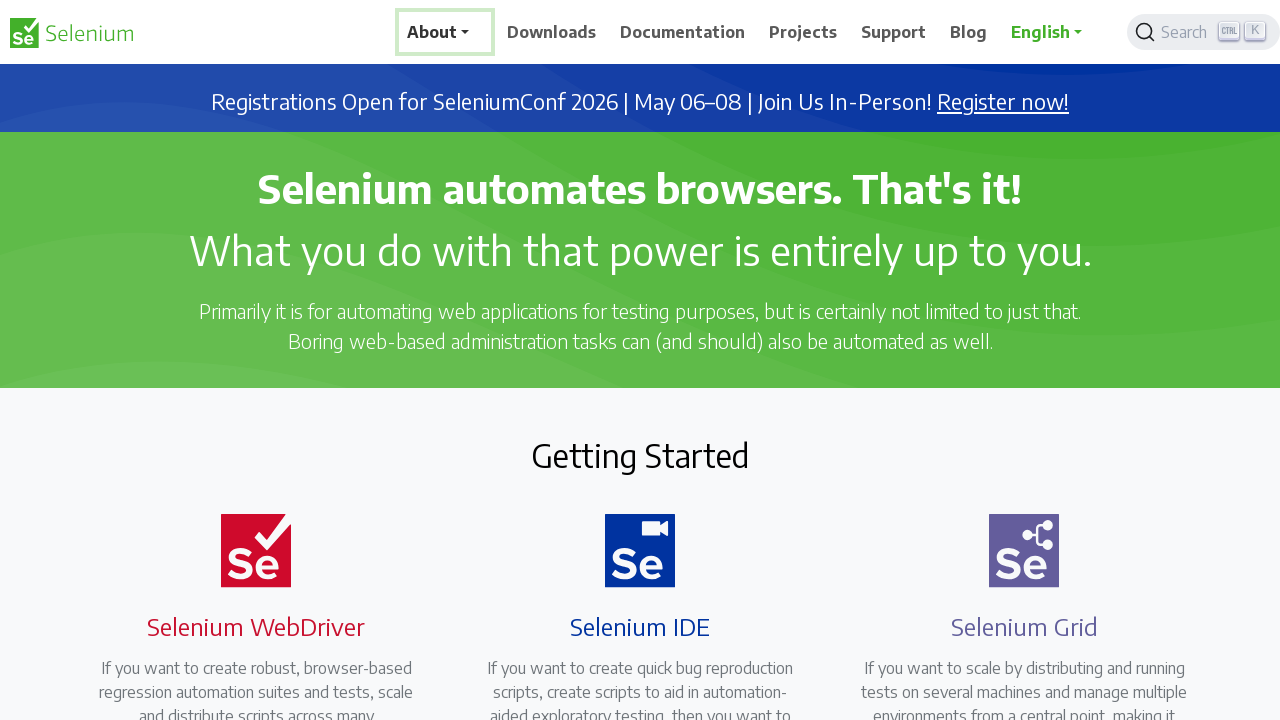

Right-clicked on navigation link to open context menu (iteration 3) at (445, 32) on a.nav-link >> nth=0
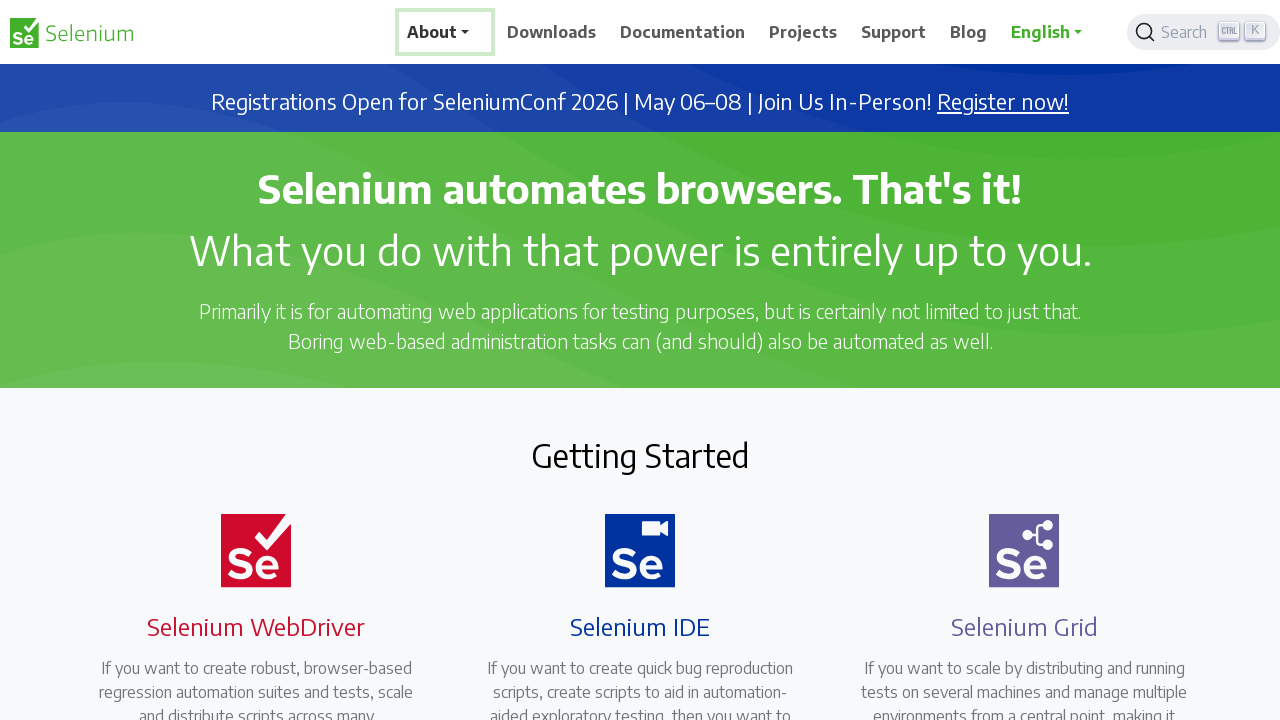

Waited for context menu to appear (iteration 3)
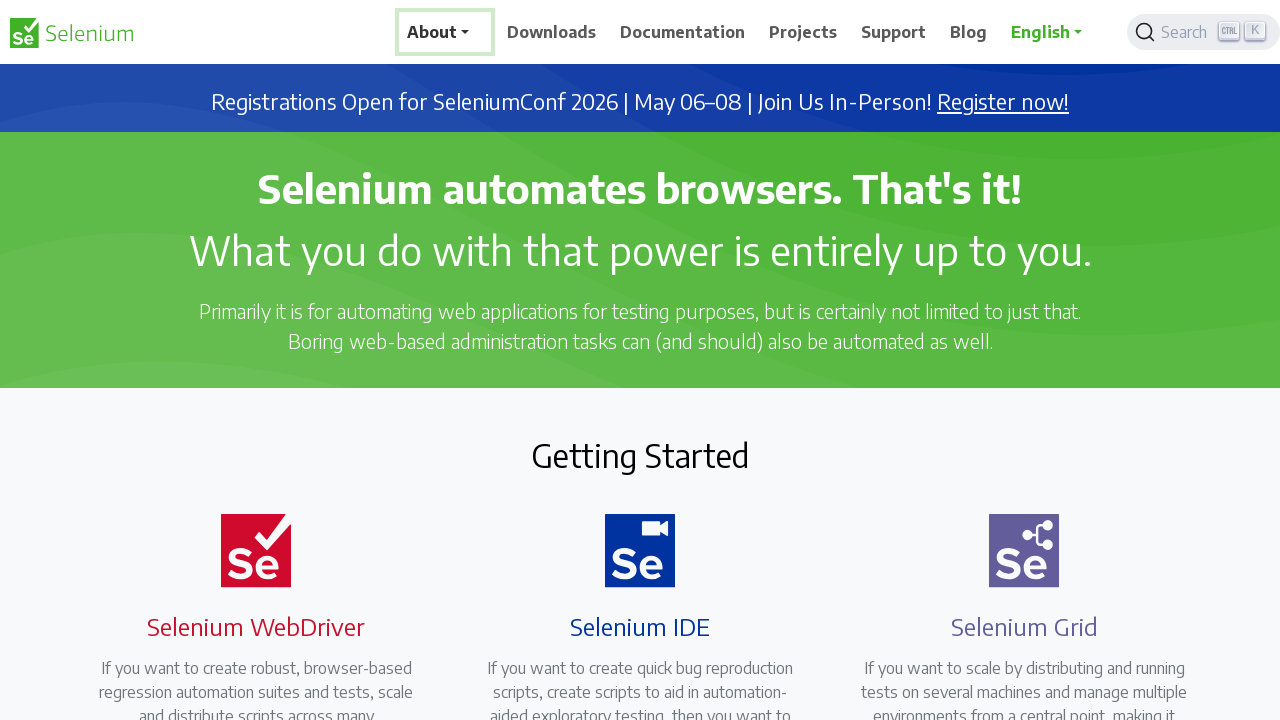

Pressed 'T' key to open link in new tab (iteration 3)
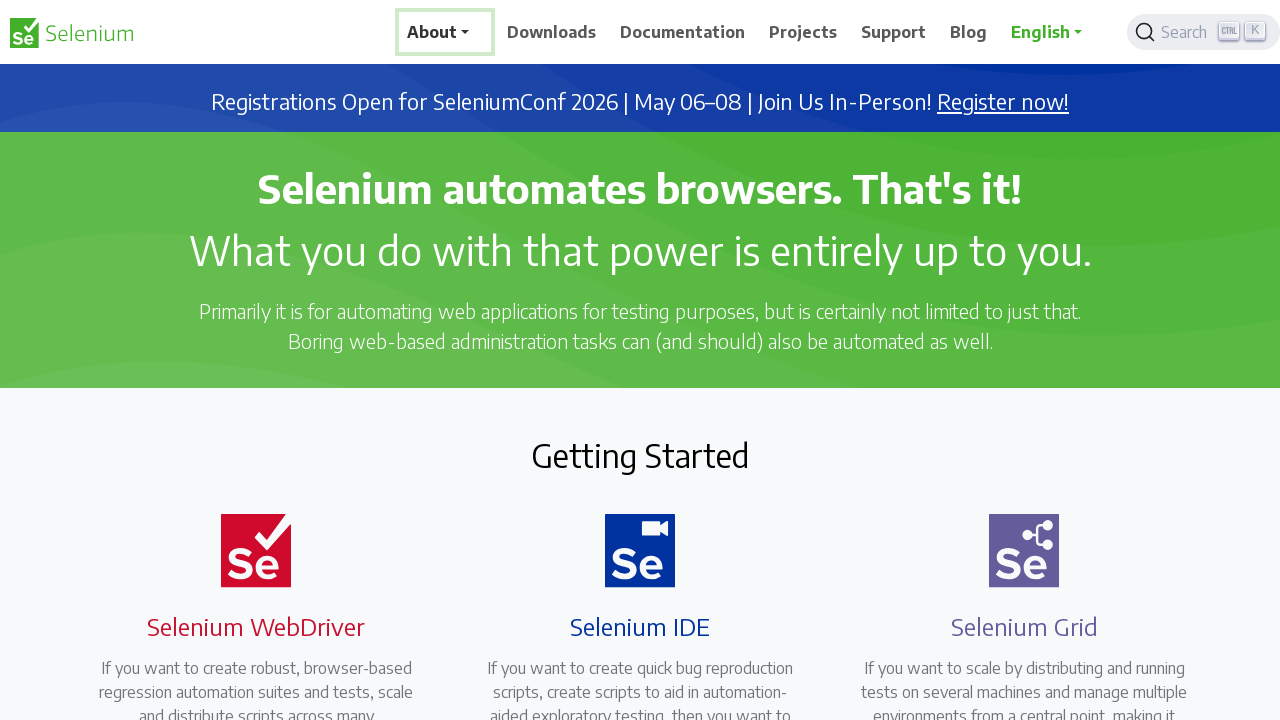

Waited between iterations (iteration 3)
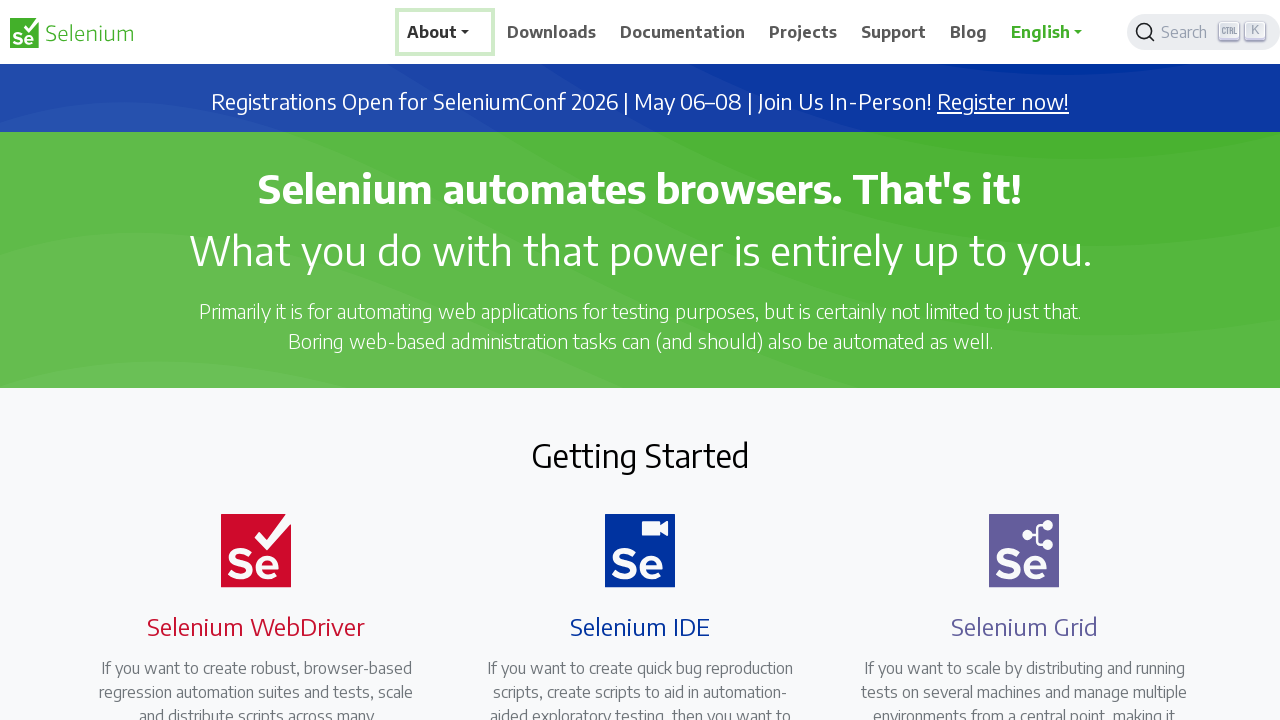

Located navigation link (iteration 4)
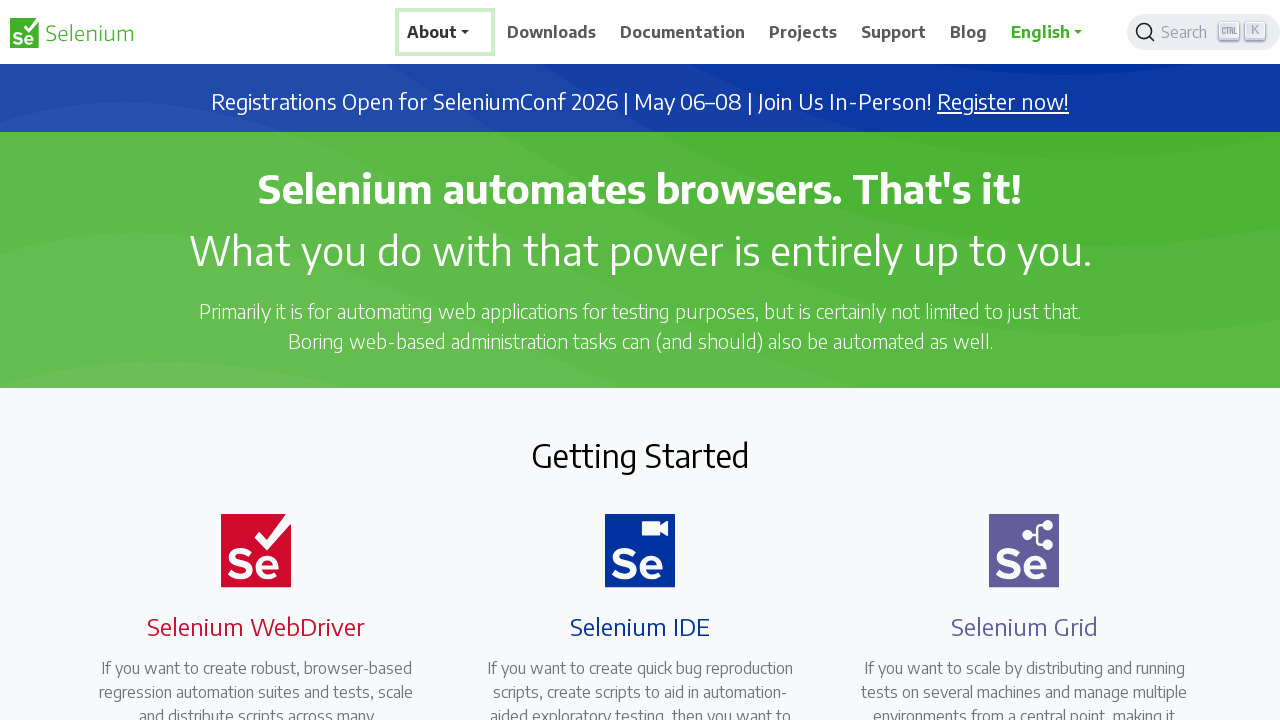

Hovered over navigation link (iteration 4) at (445, 32) on a.nav-link >> nth=0
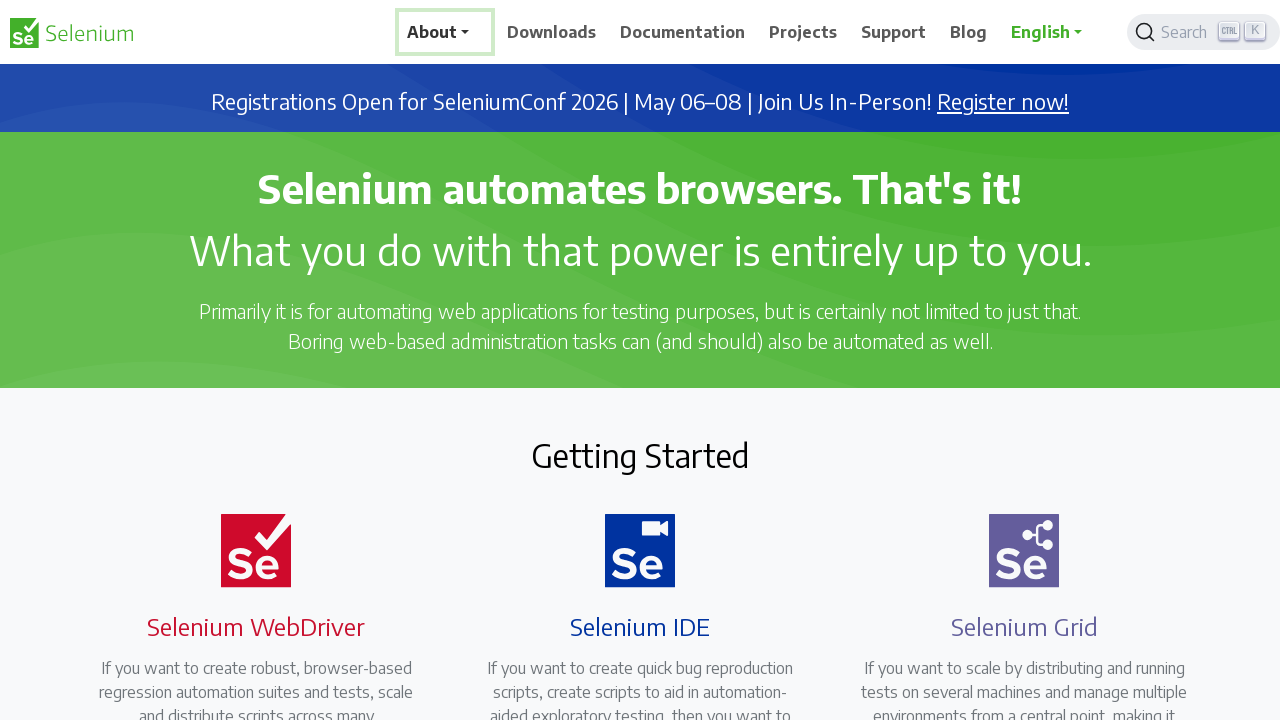

Right-clicked on navigation link to open context menu (iteration 4) at (445, 32) on a.nav-link >> nth=0
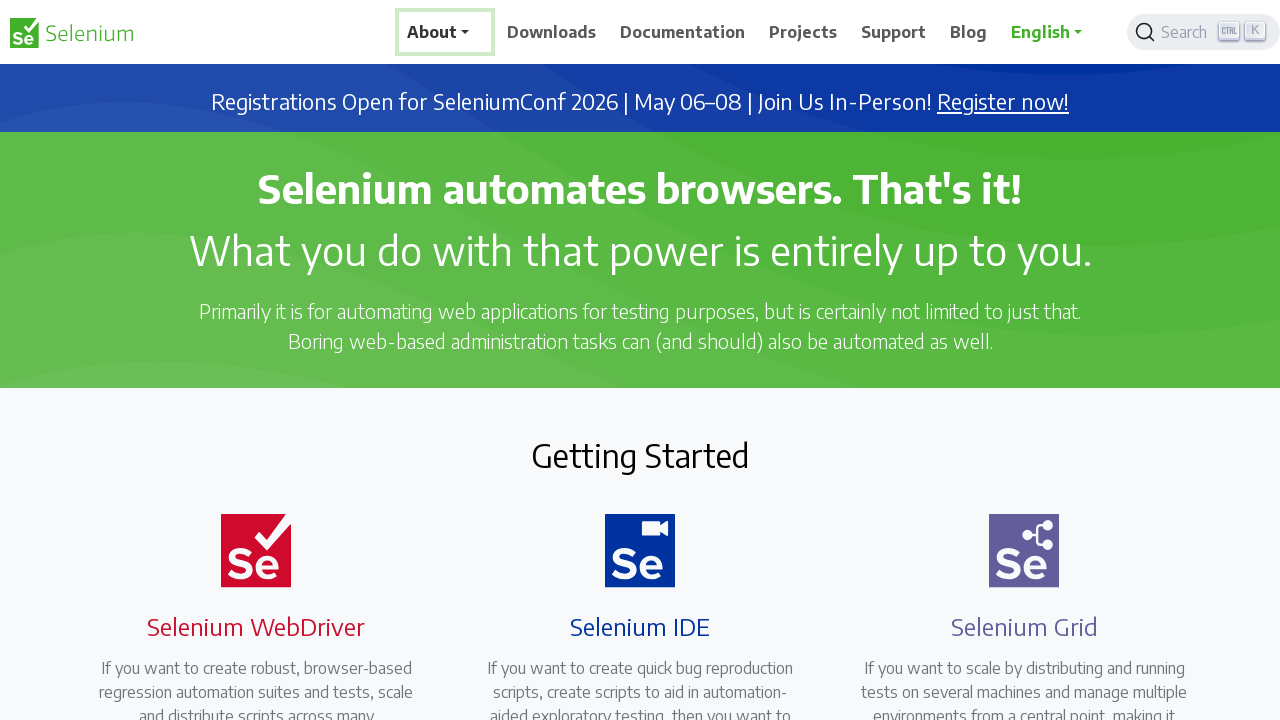

Waited for context menu to appear (iteration 4)
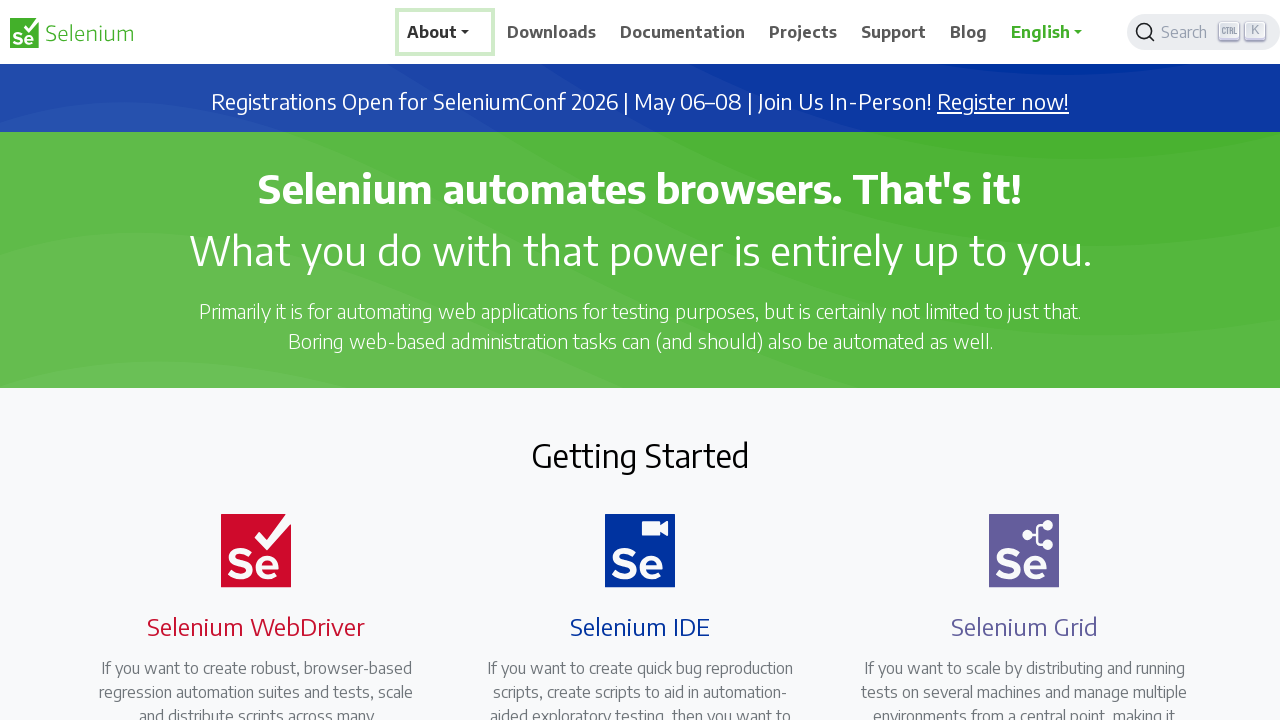

Pressed 'T' key to open link in new tab (iteration 4)
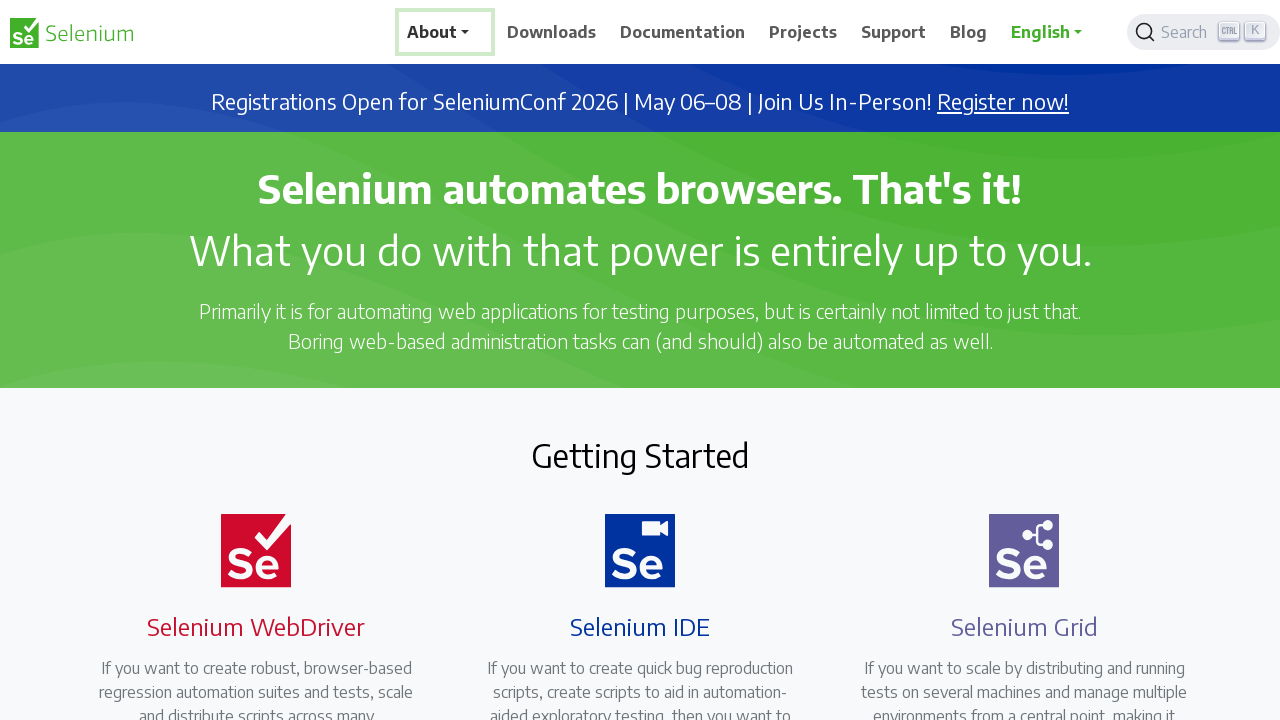

Waited between iterations (iteration 4)
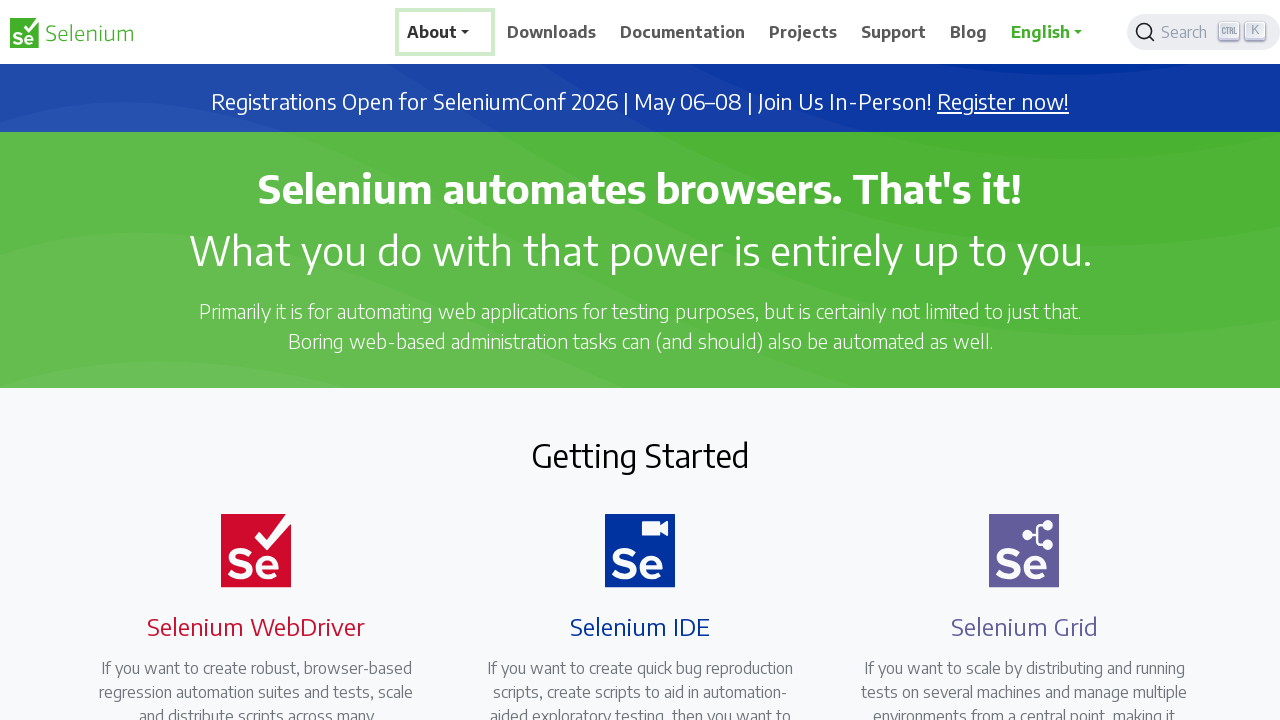

Located navigation link (iteration 5)
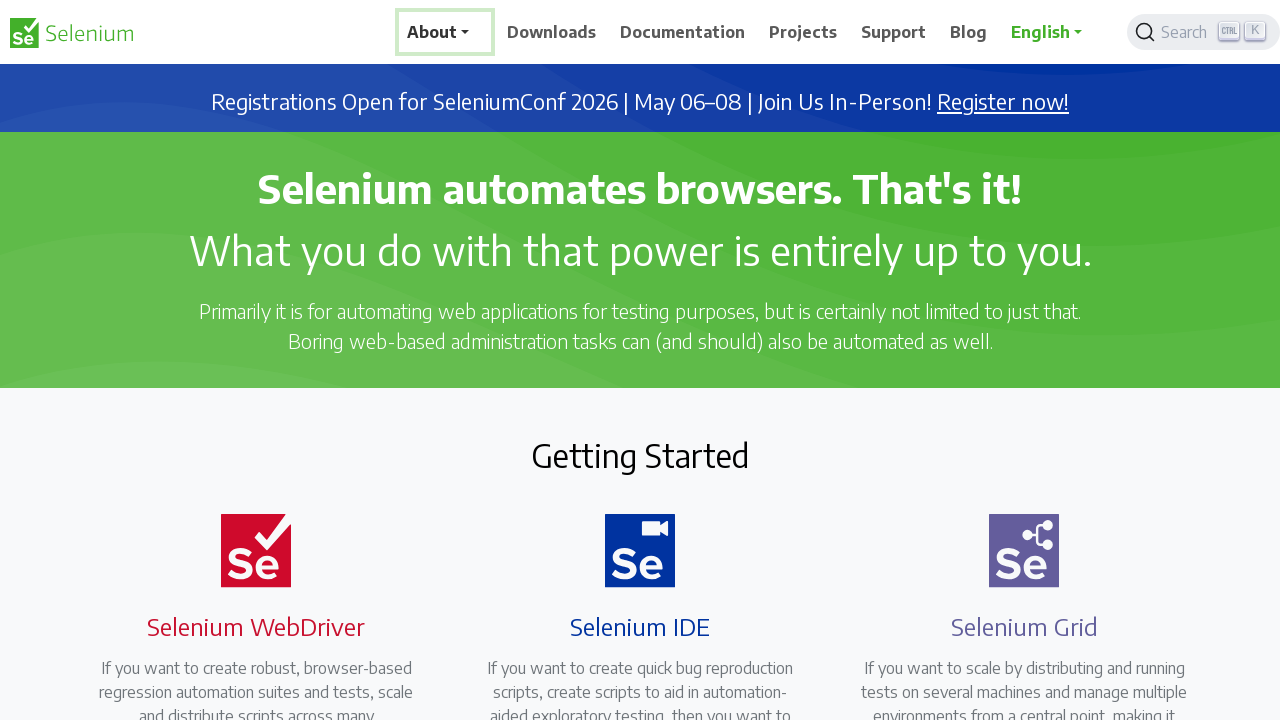

Hovered over navigation link (iteration 5) at (445, 32) on a.nav-link >> nth=0
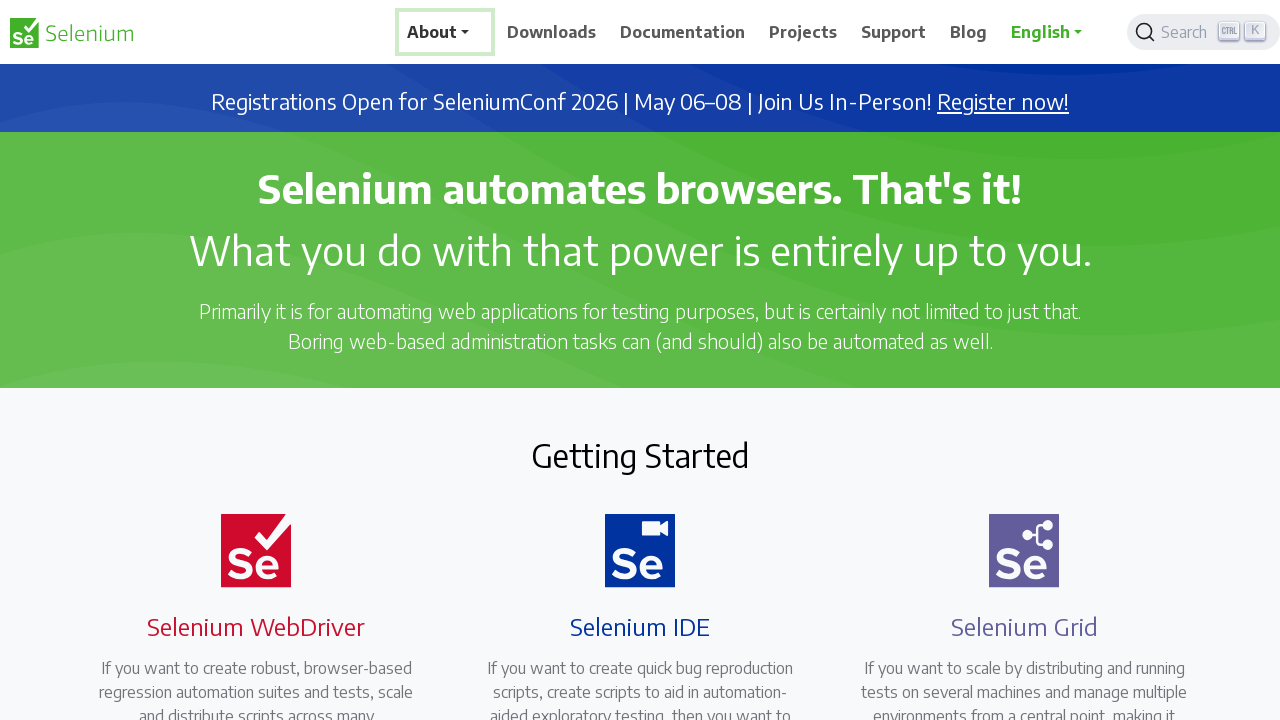

Right-clicked on navigation link to open context menu (iteration 5) at (445, 32) on a.nav-link >> nth=0
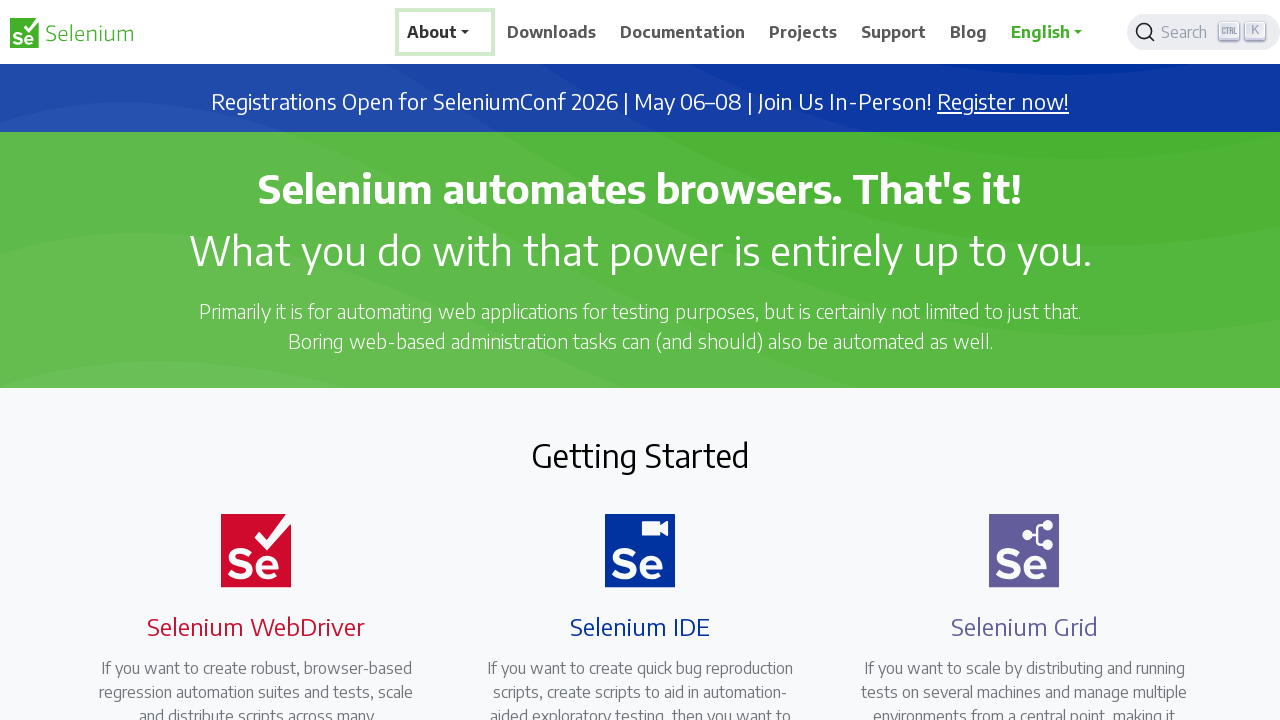

Waited for context menu to appear (iteration 5)
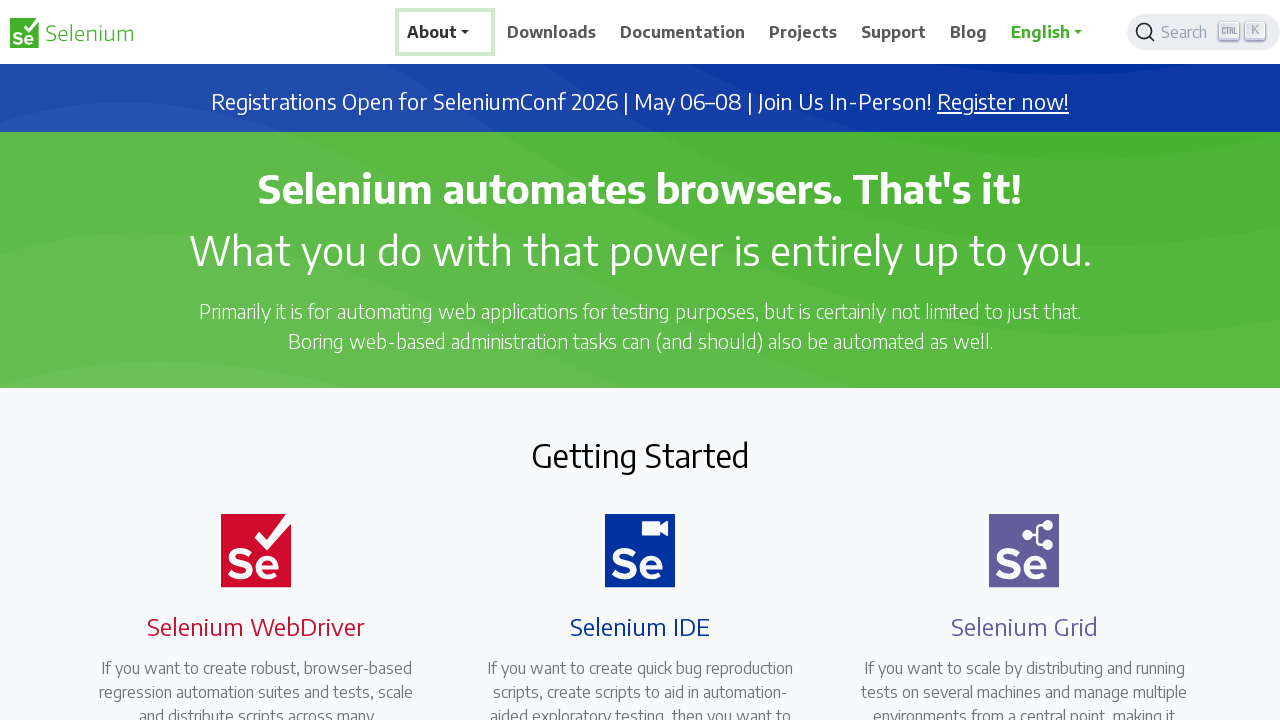

Pressed 'T' key to open link in new tab (iteration 5)
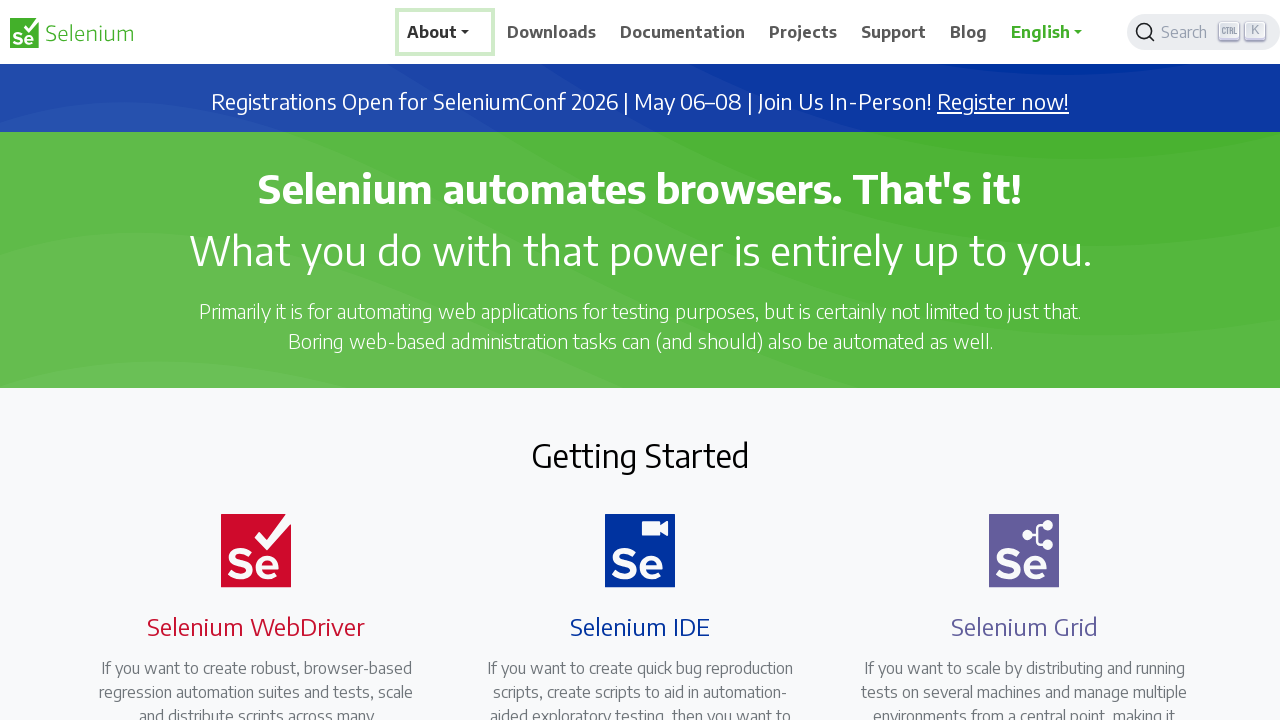

Waited between iterations (iteration 5)
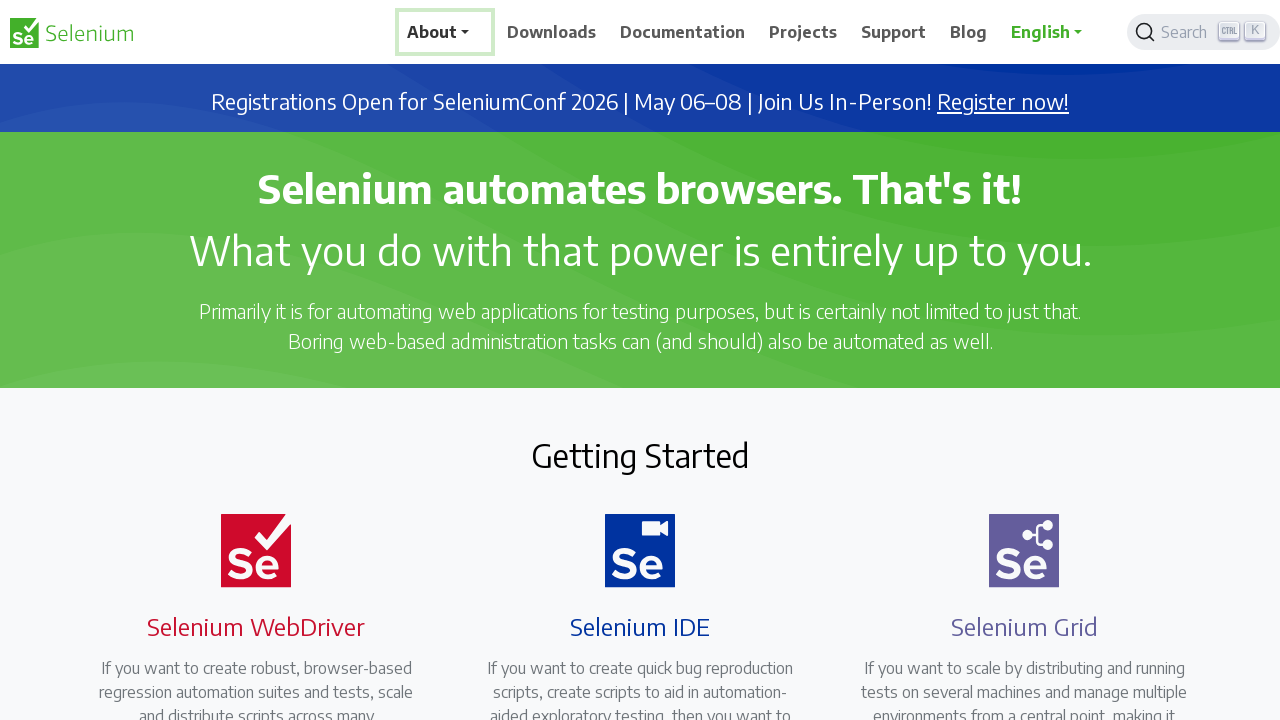

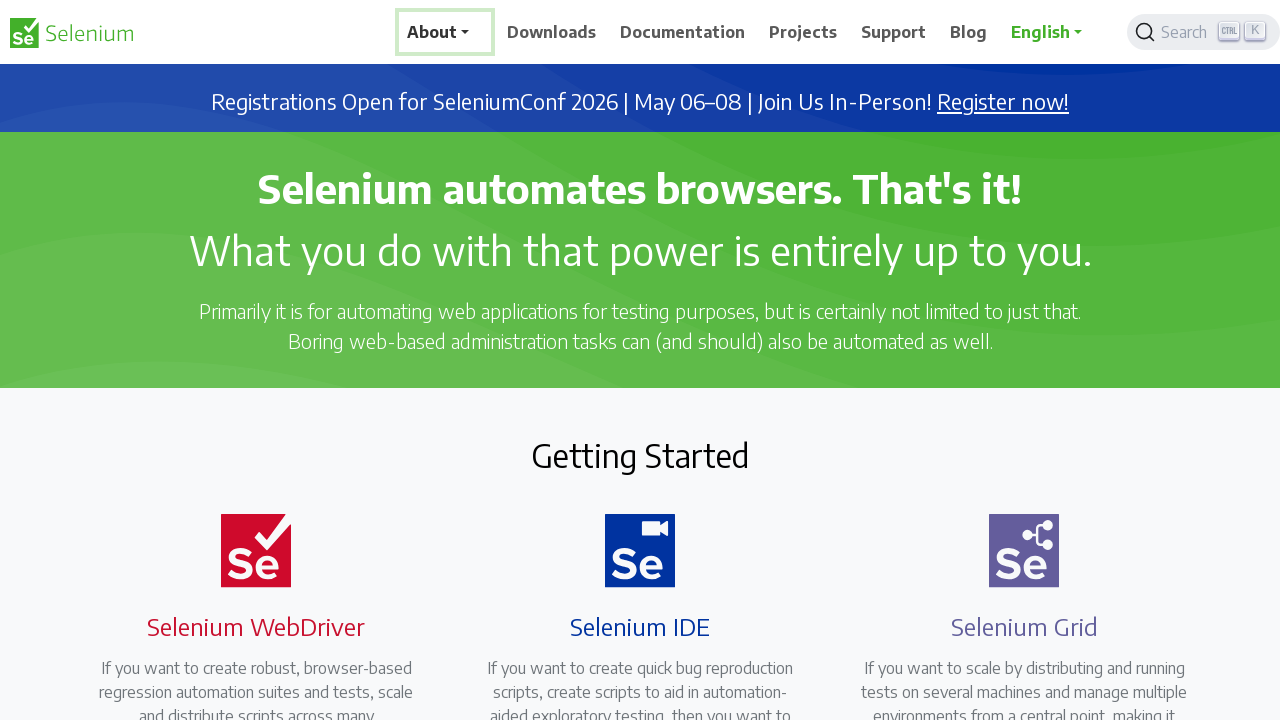